Tests handling of various JavaScript alerts on a demo page by clicking buttons that trigger confirmation, prompt, and timer-based alerts, then accepting or interacting with them

Starting URL: https://demoqa.com/alerts

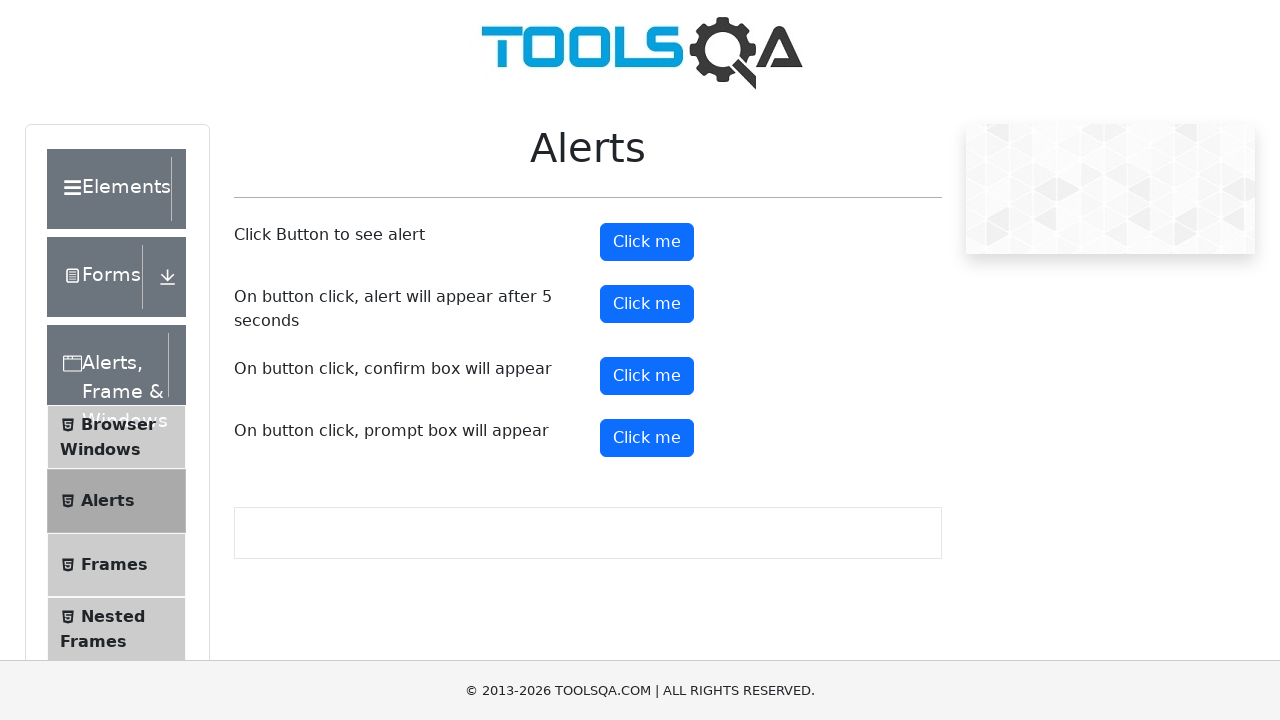

Clicked confirmation alert button at (647, 376) on #confirmButton
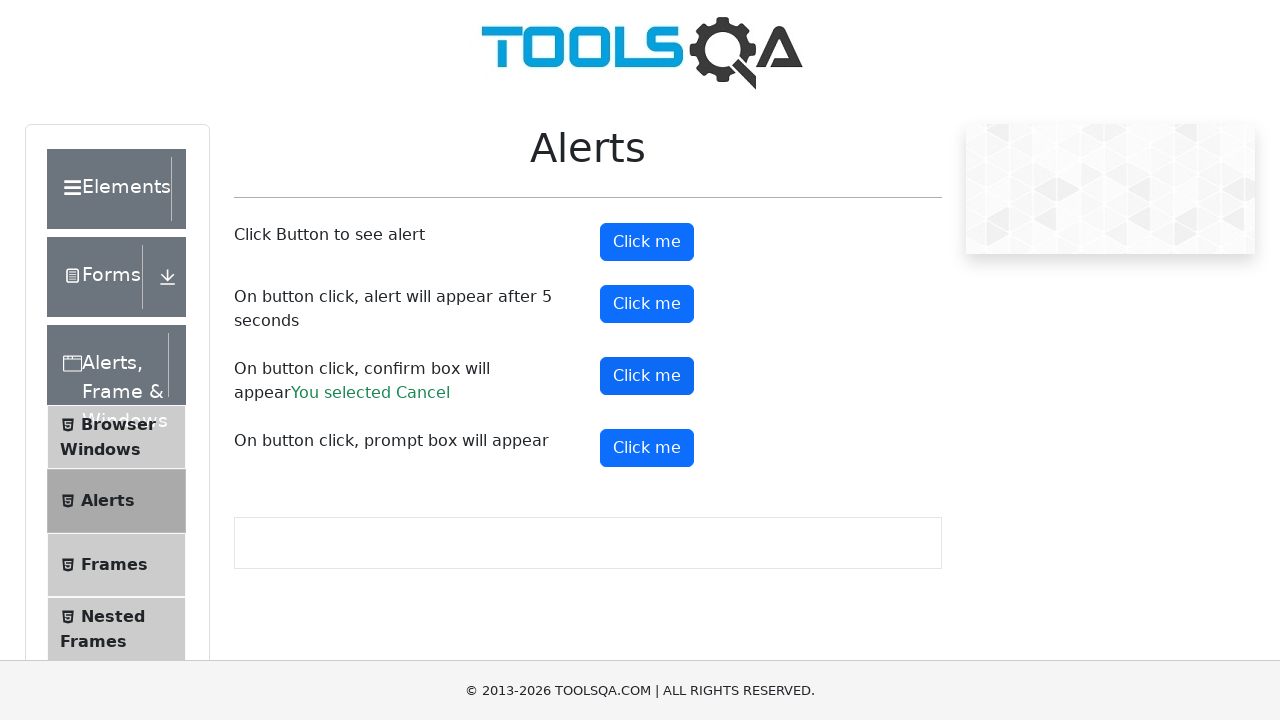

Set up dialog handler to accept confirmation alert
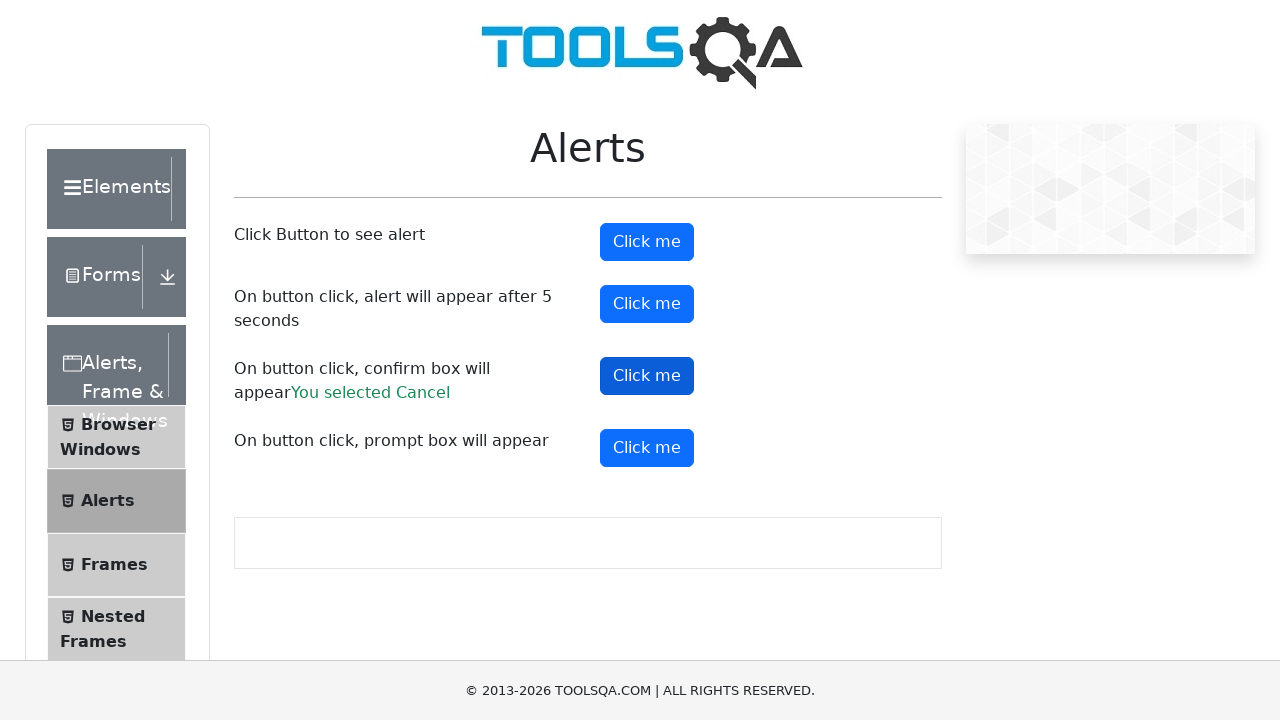

Waited 500ms for confirmation alert to be processed
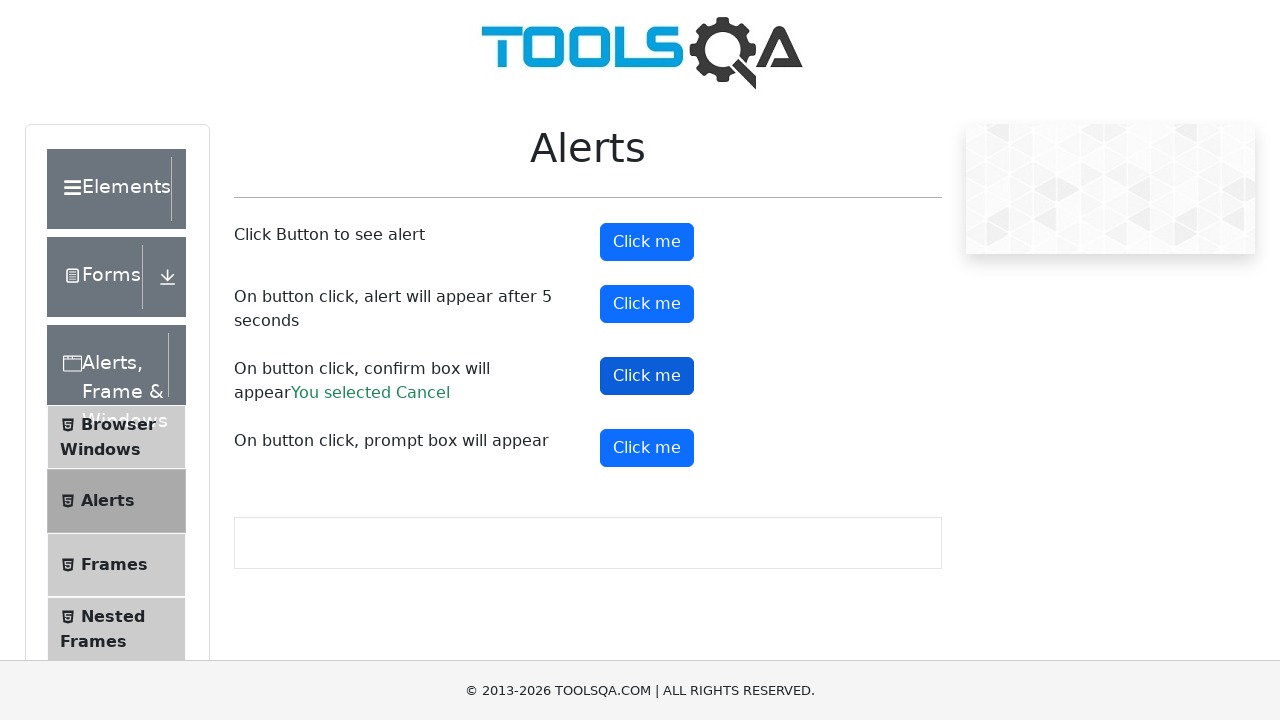

Clicked prompt alert button at (647, 448) on #promtButton
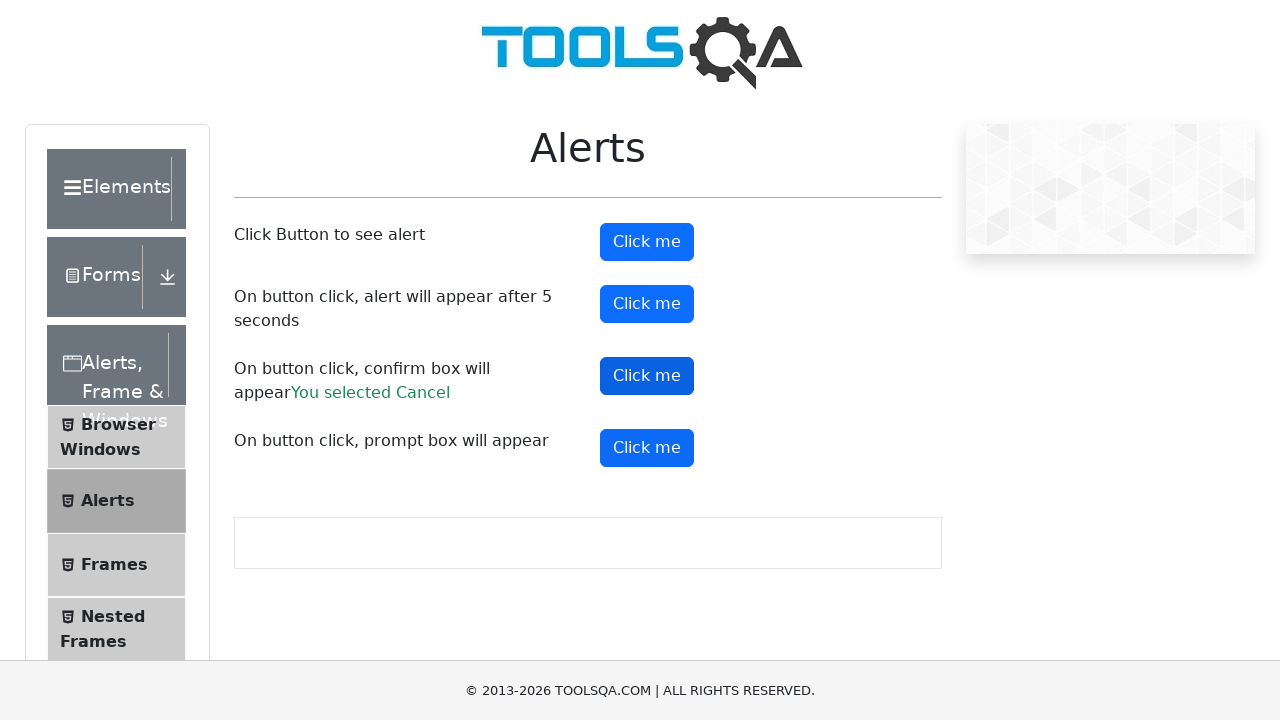

Set up dialog handler to accept prompt alert with text 'User TestUser'
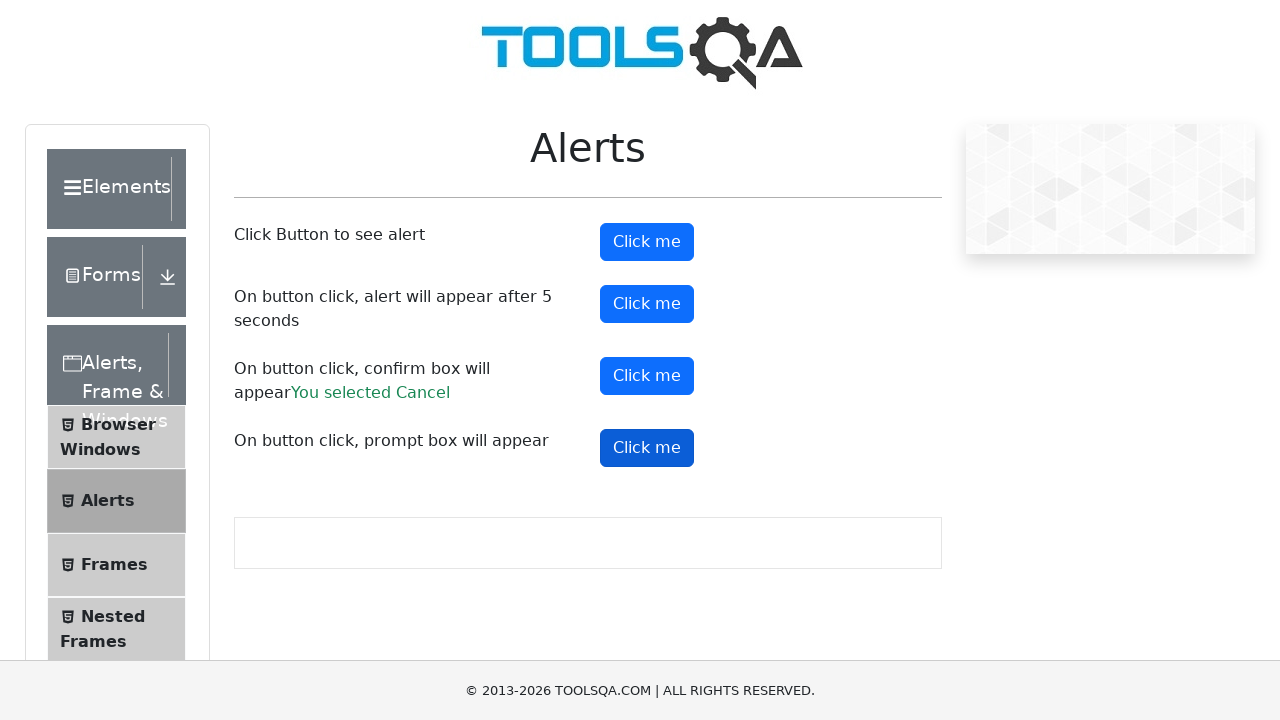

Waited 500ms for prompt alert to be processed
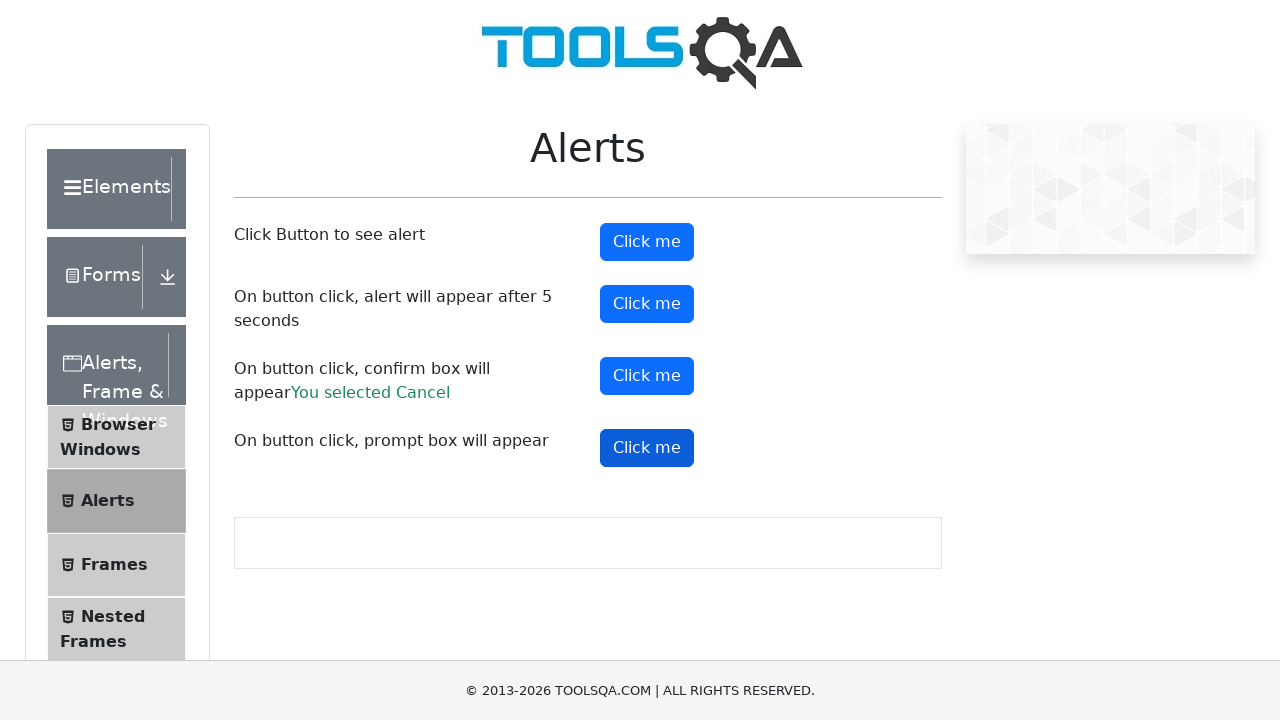

Clicked timer alert button at (647, 304) on #timerAlertButton
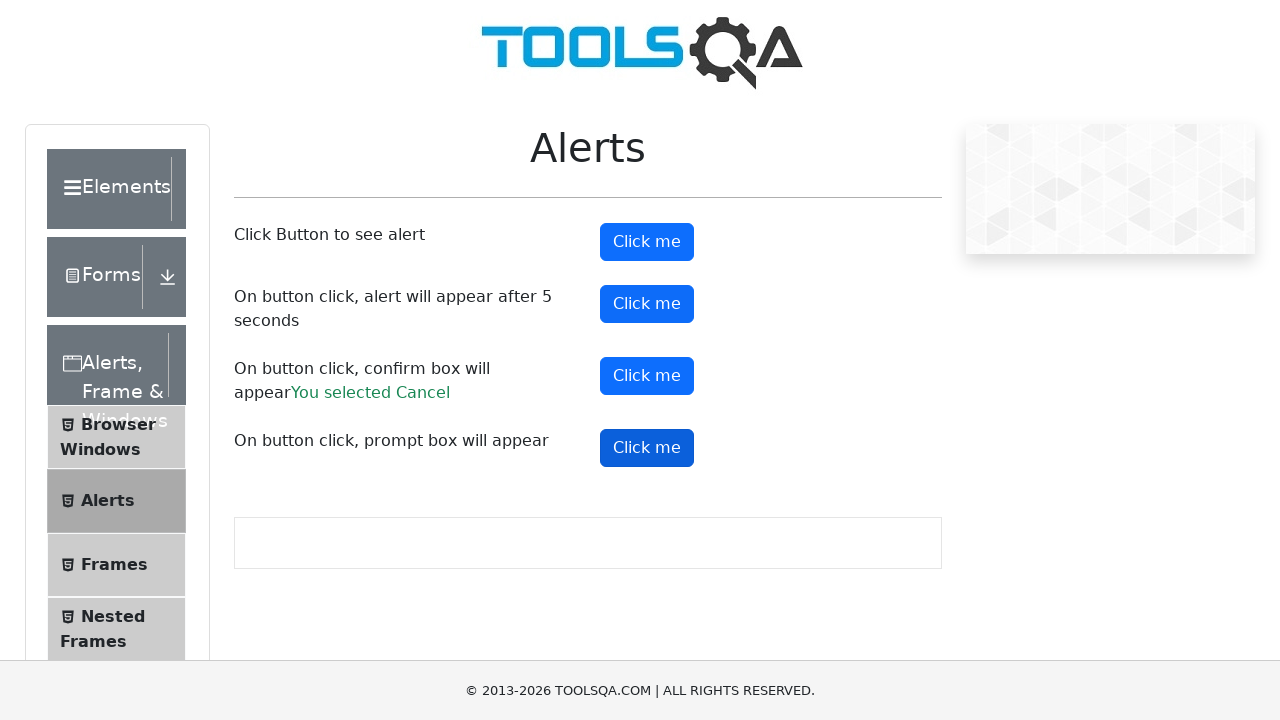

Waited 6000ms for timer-based alert to appear and be handled
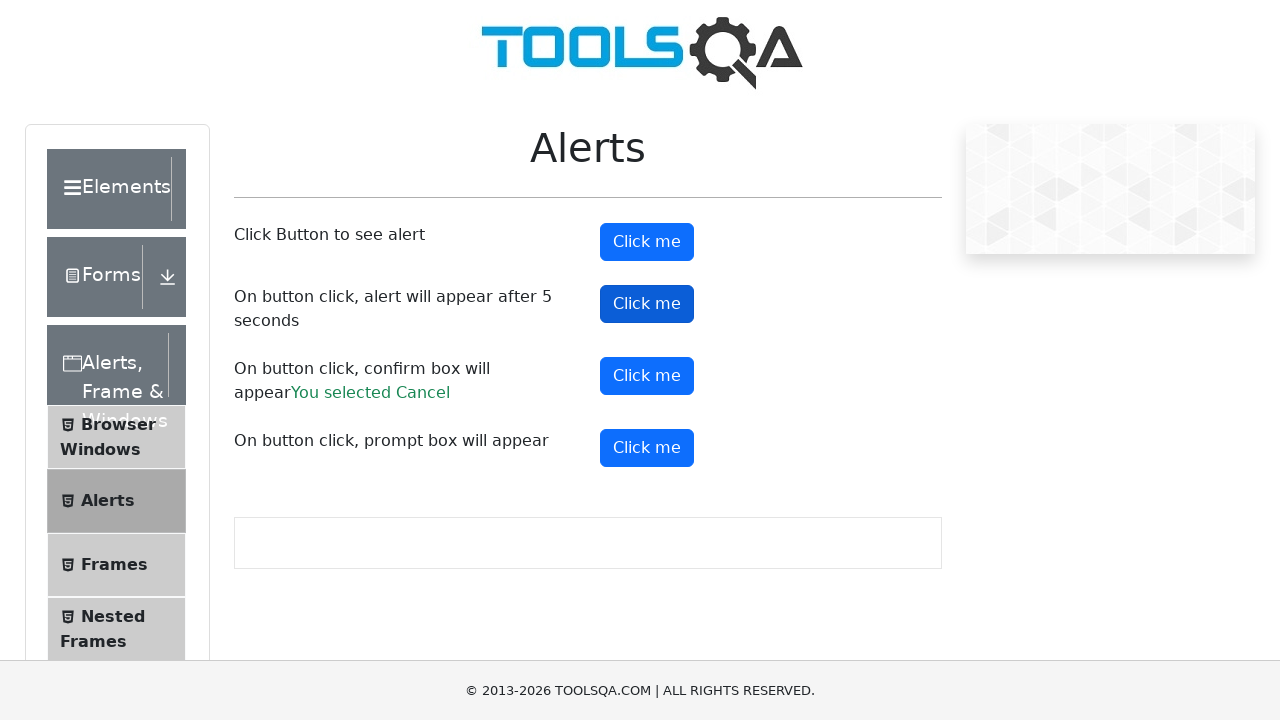

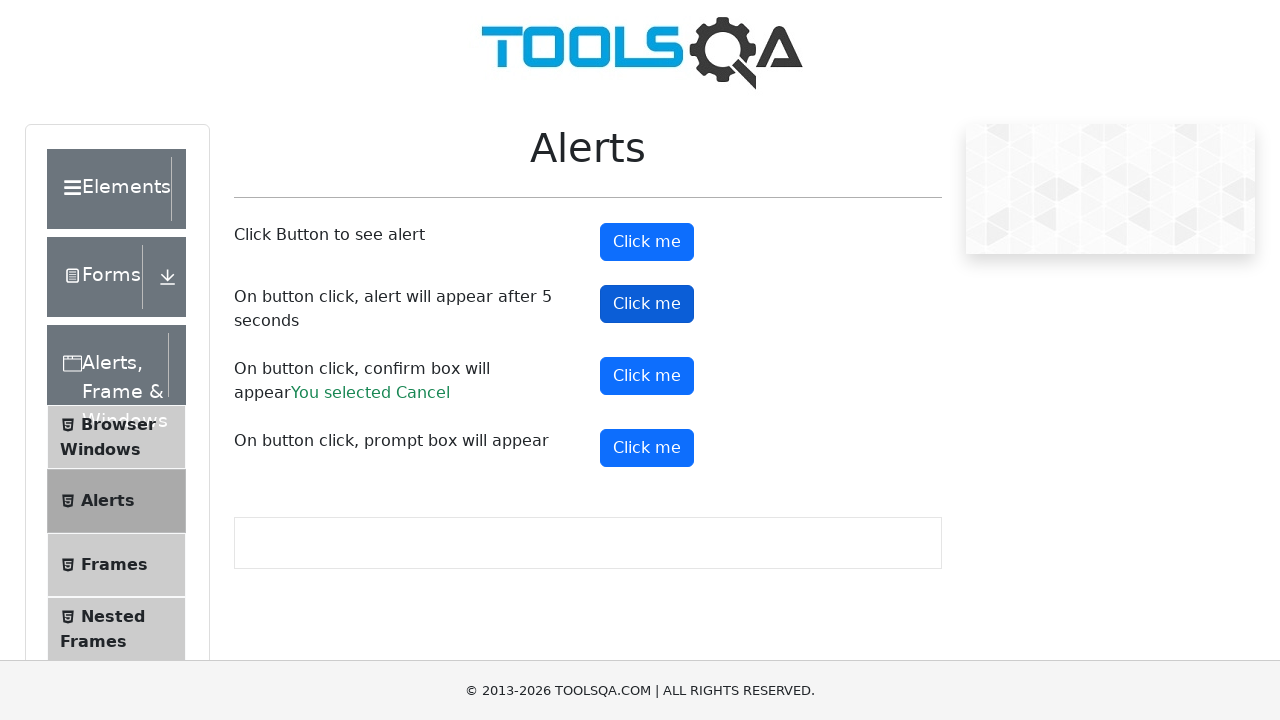